Clicks the "Help" footer link and verifies it opens the correct page

Starting URL: http://gmail.com

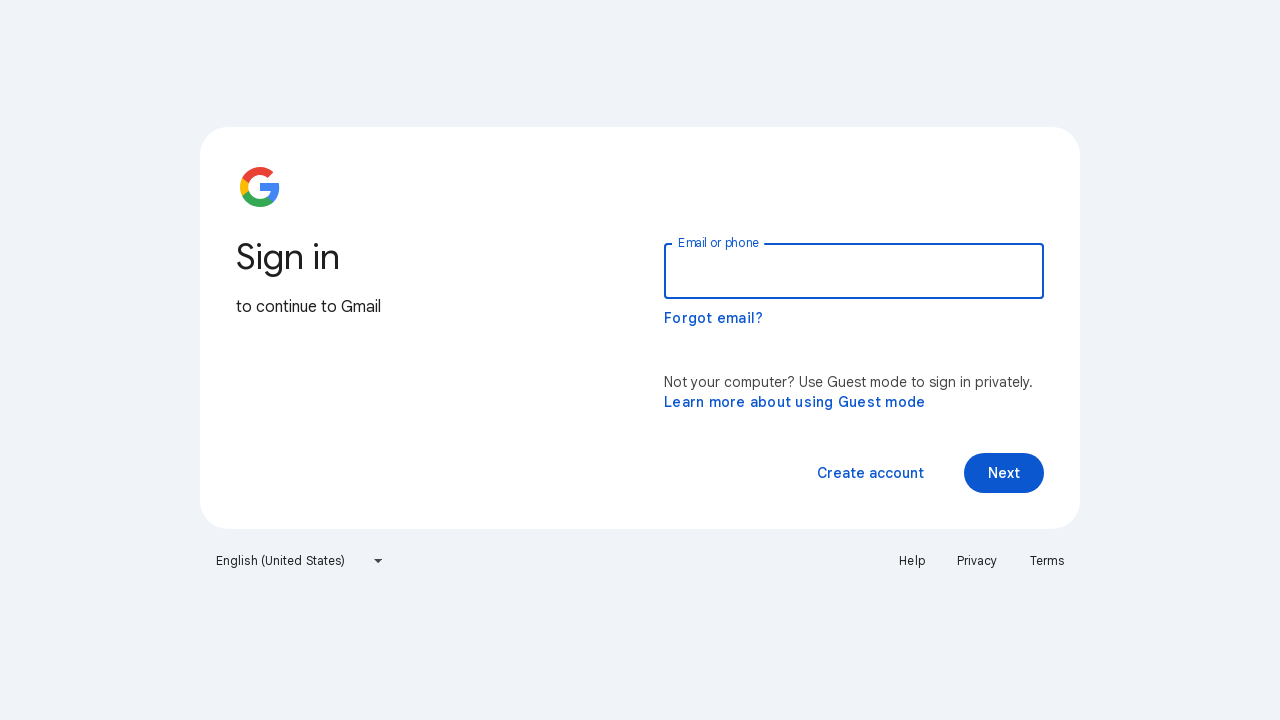

Waited for Gmail homepage to load (domcontentloaded)
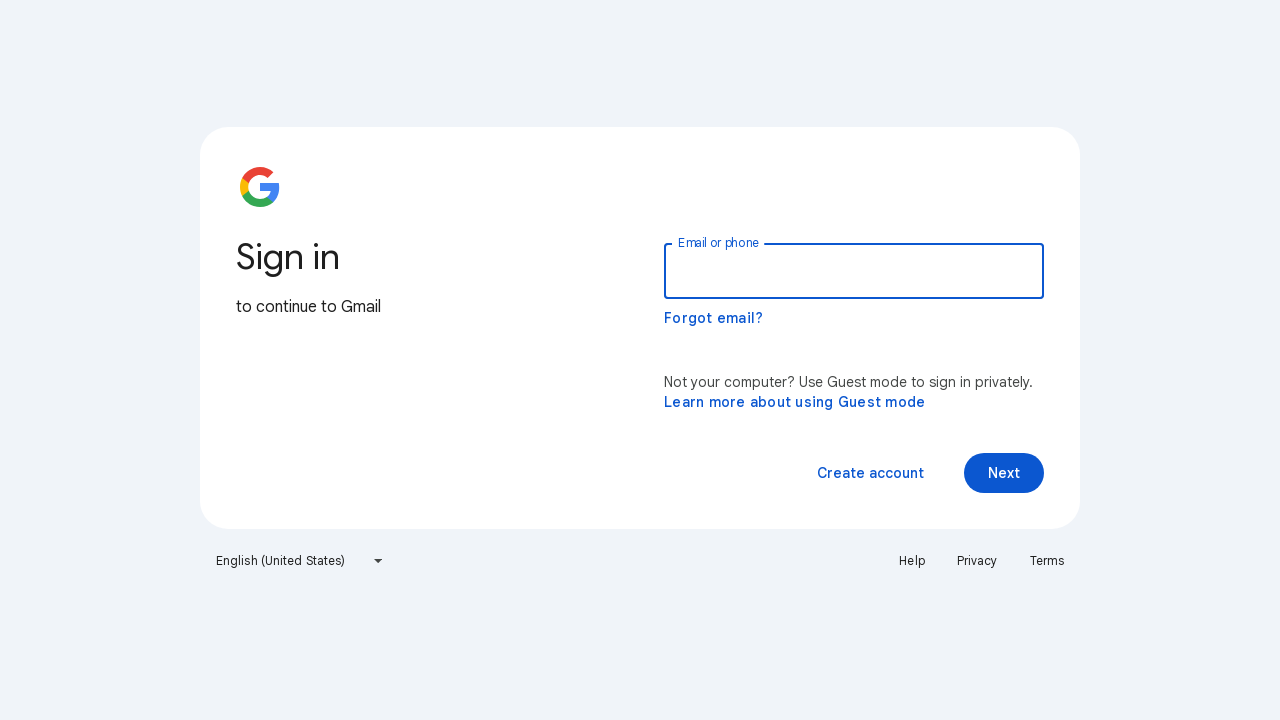

Clicked Help link in footer at (795, 402) on footer a:has-text('Help'), a[href*='support']
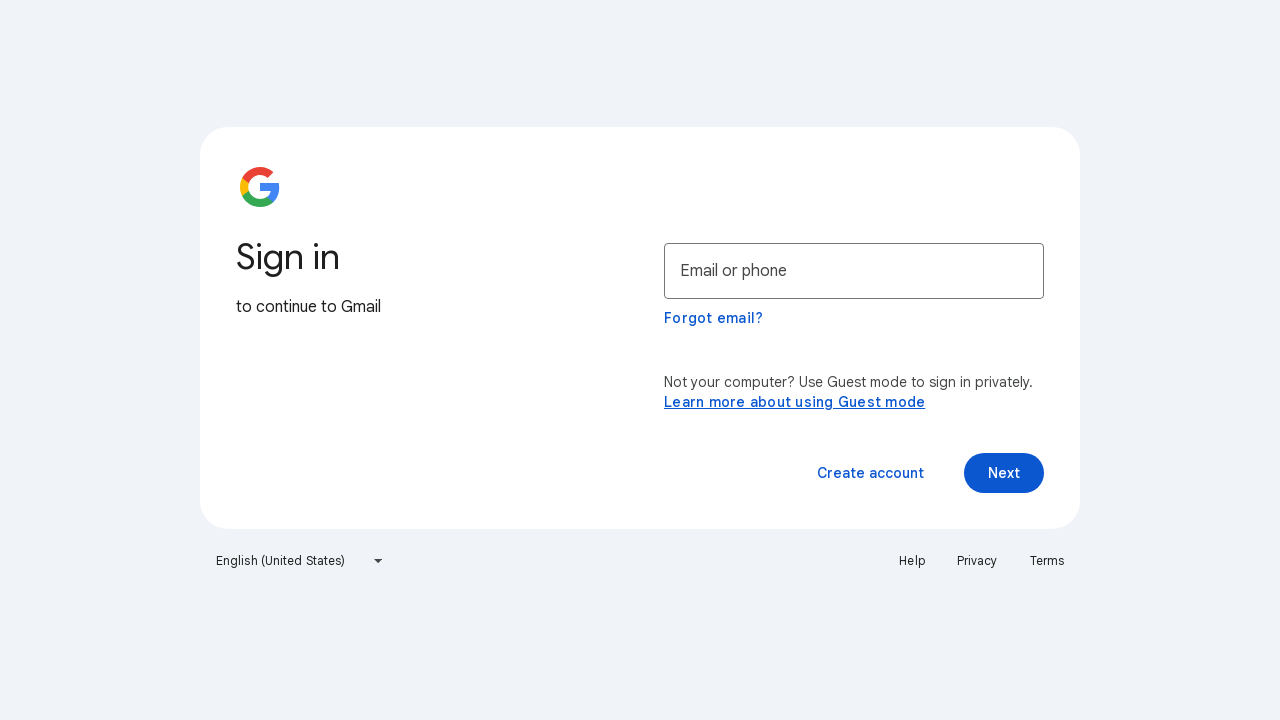

Help page opened and loaded successfully (domcontentloaded)
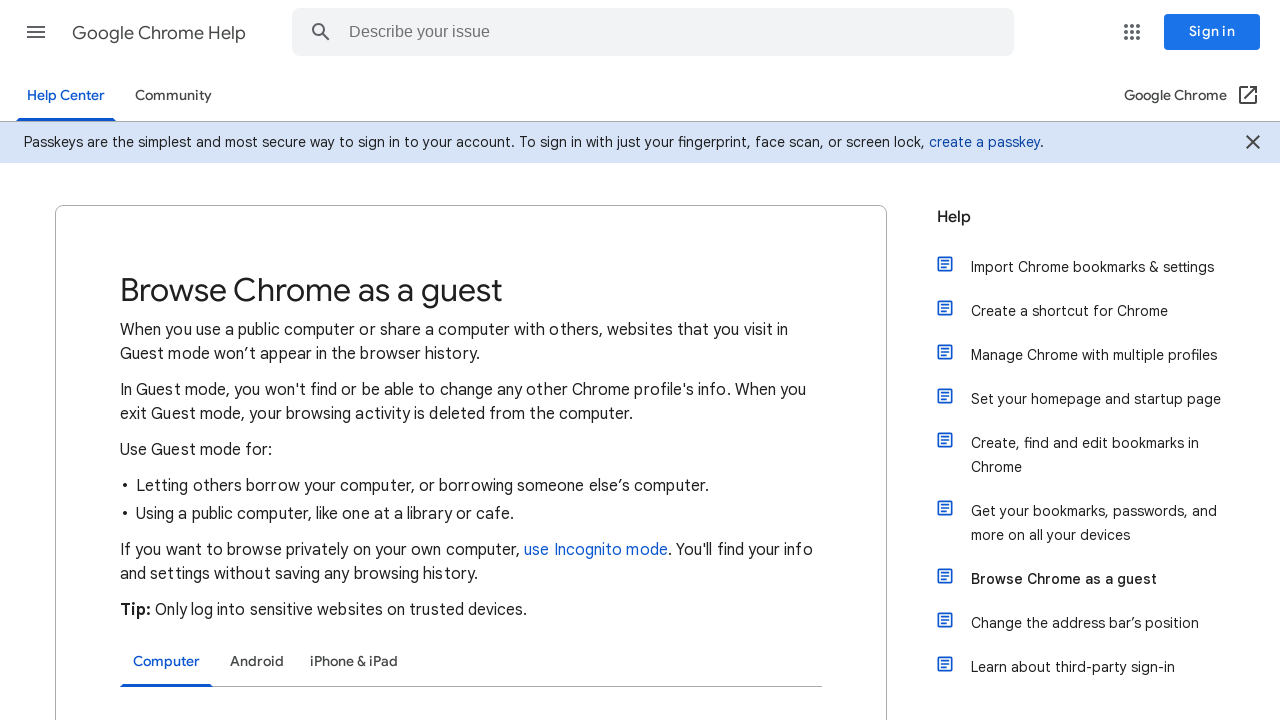

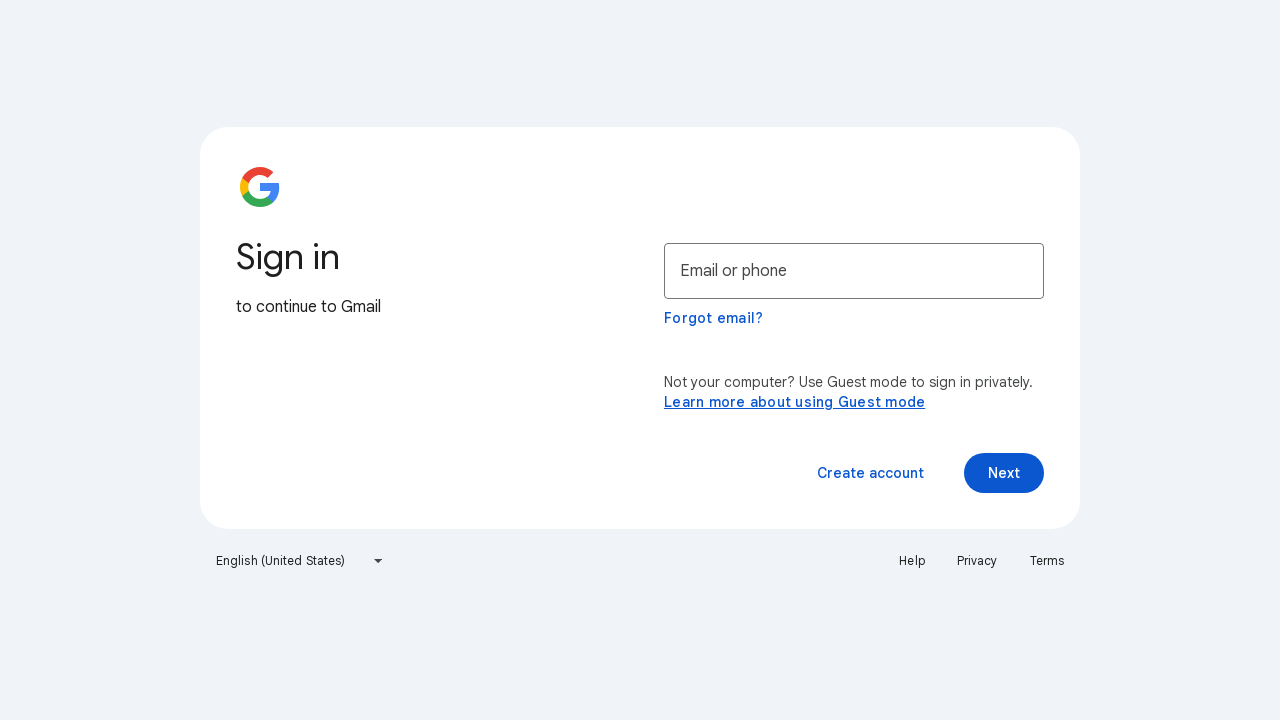